Tests jQuery UI drag and drop functionality by dragging an element from source to destination

Starting URL: https://jqueryui.com/droppable/

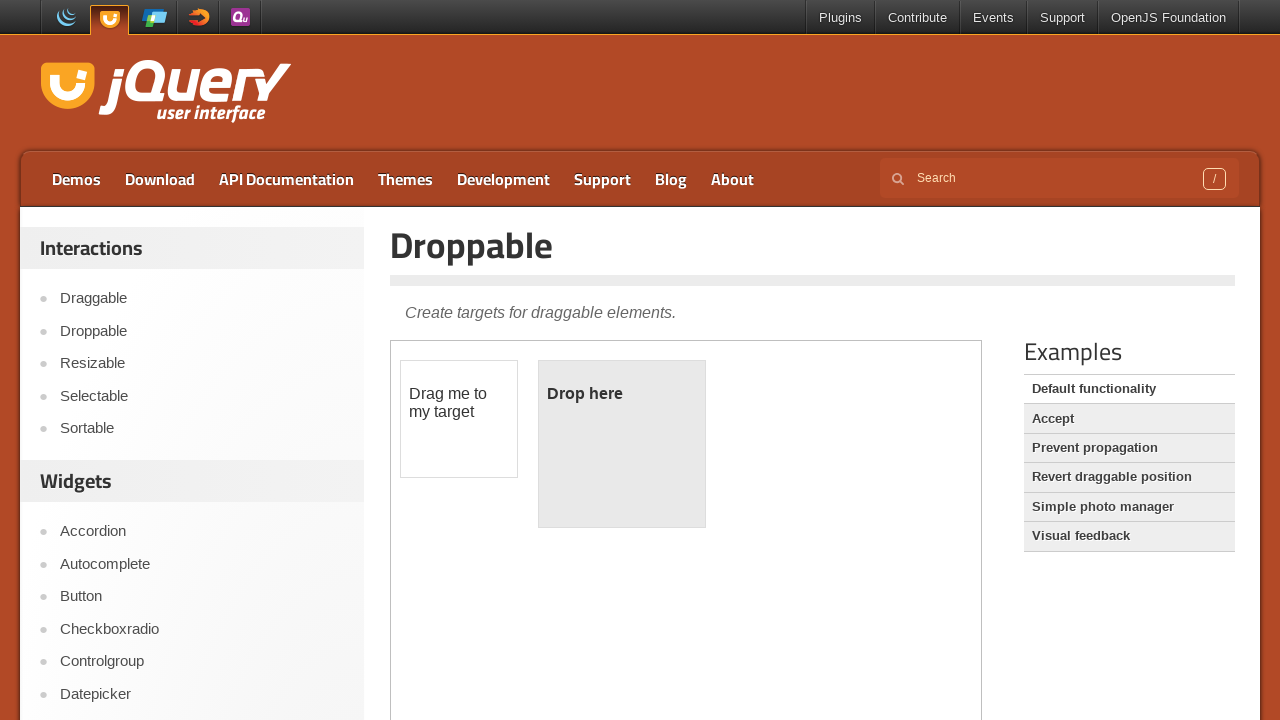

Located iframe containing draggable elements
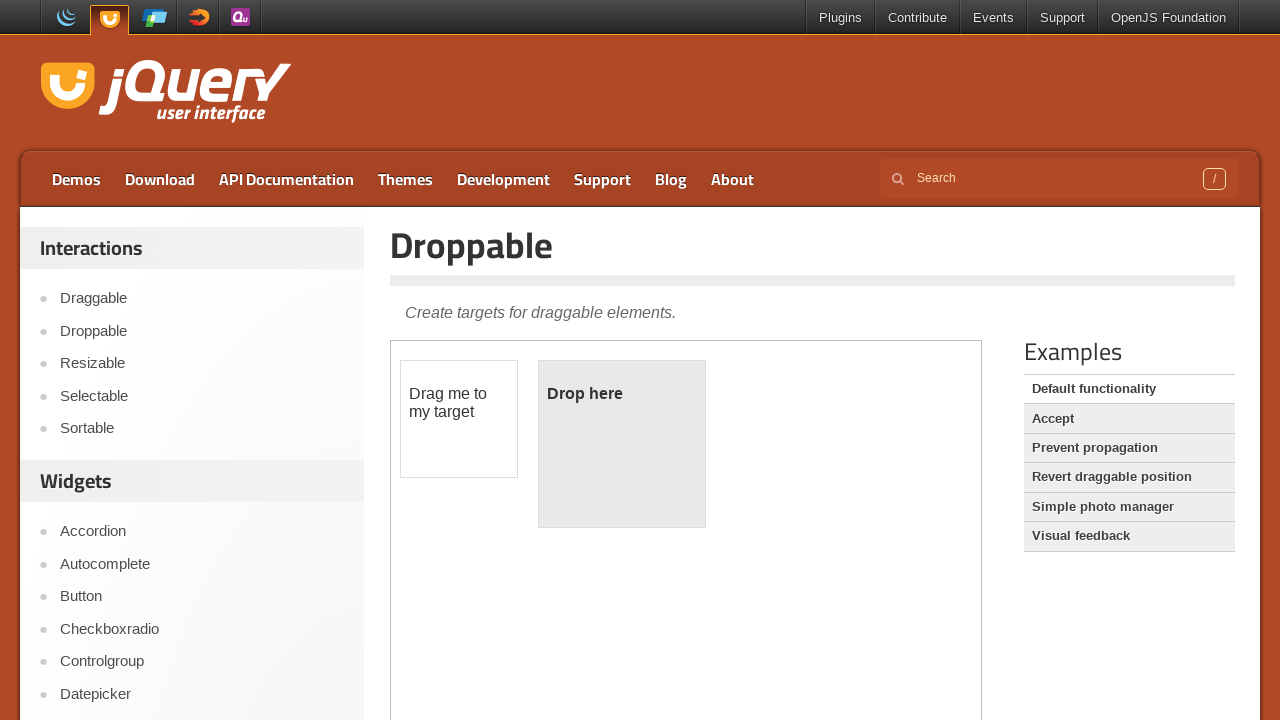

Located source draggable element
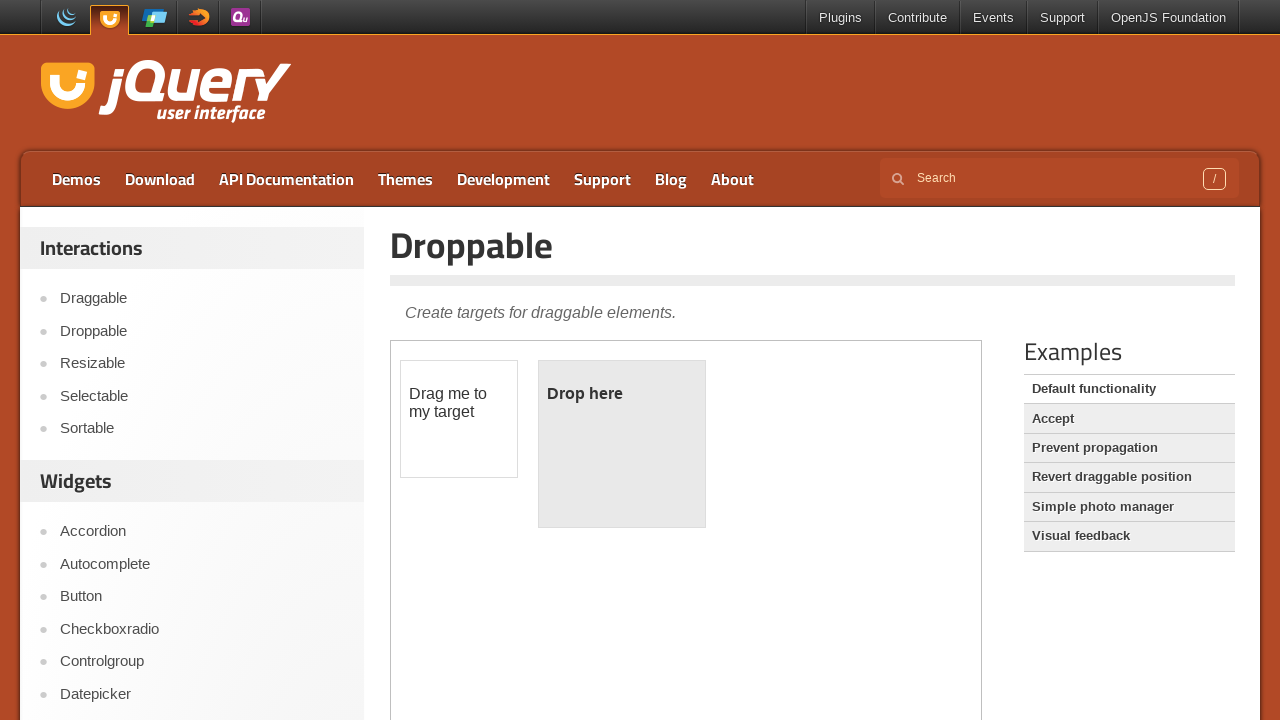

Located destination droppable element
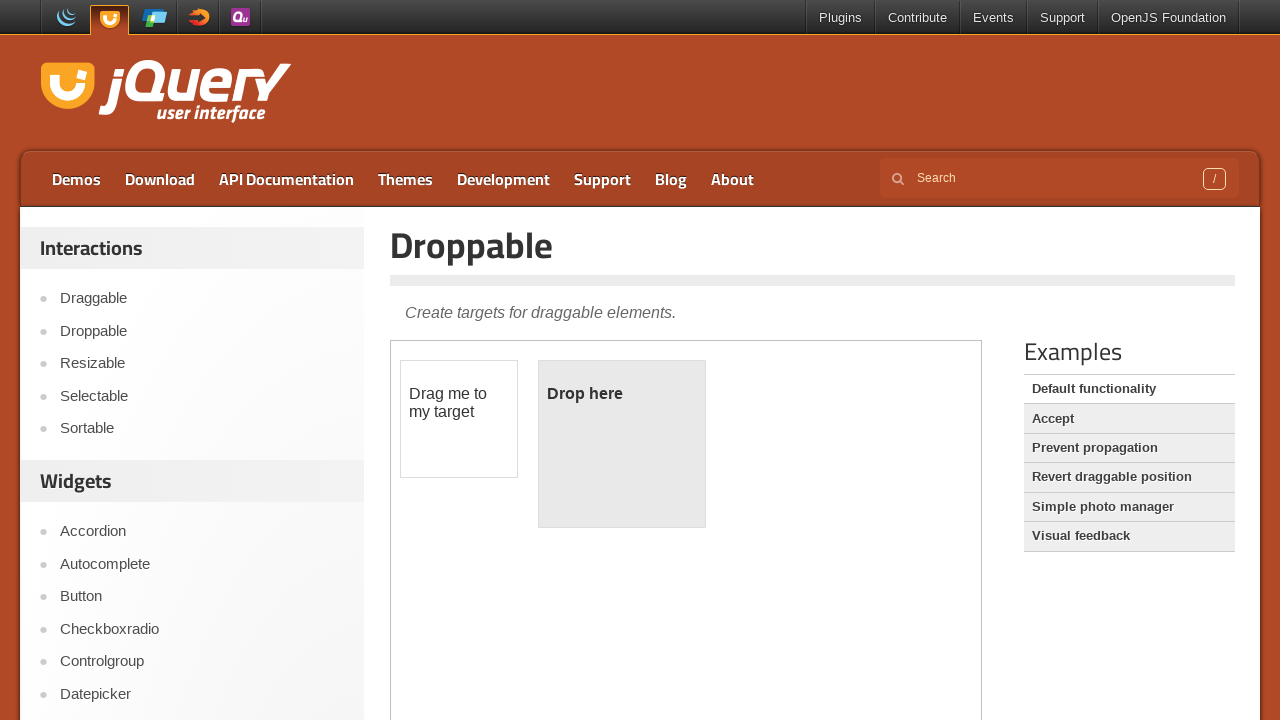

Dragged element from source to destination at (622, 444)
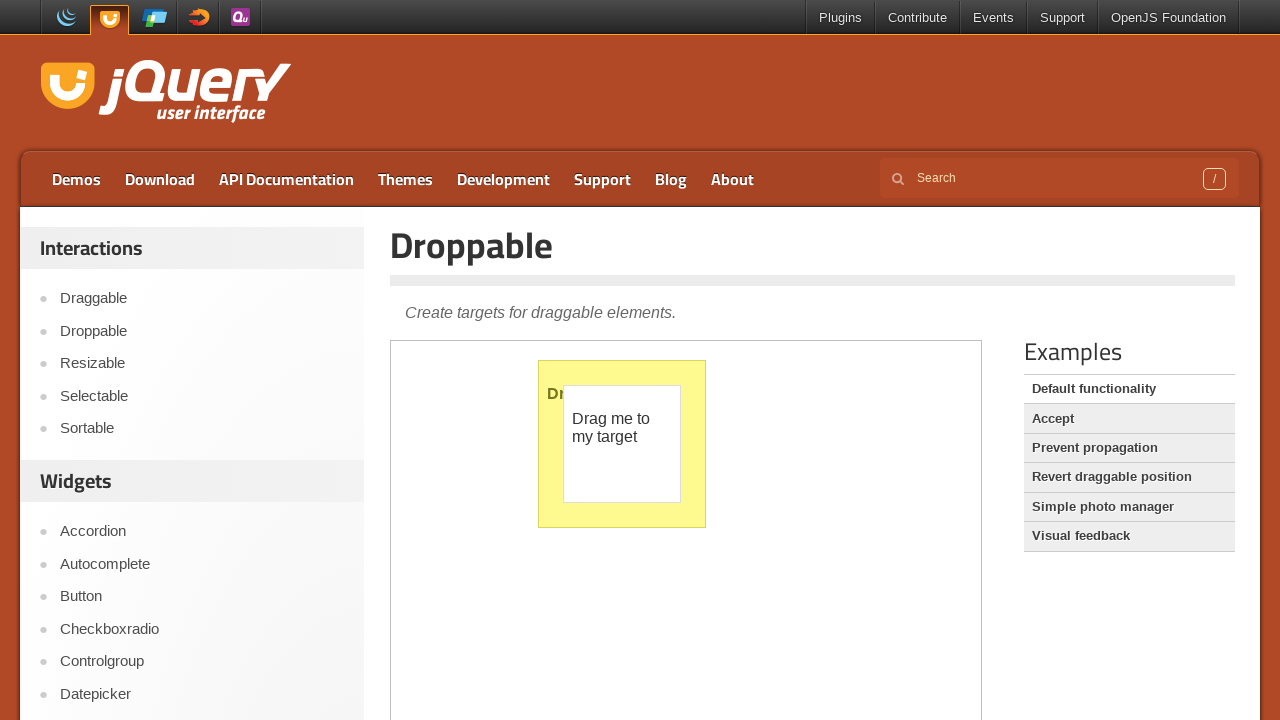

Retrieved computed background style of droppable element
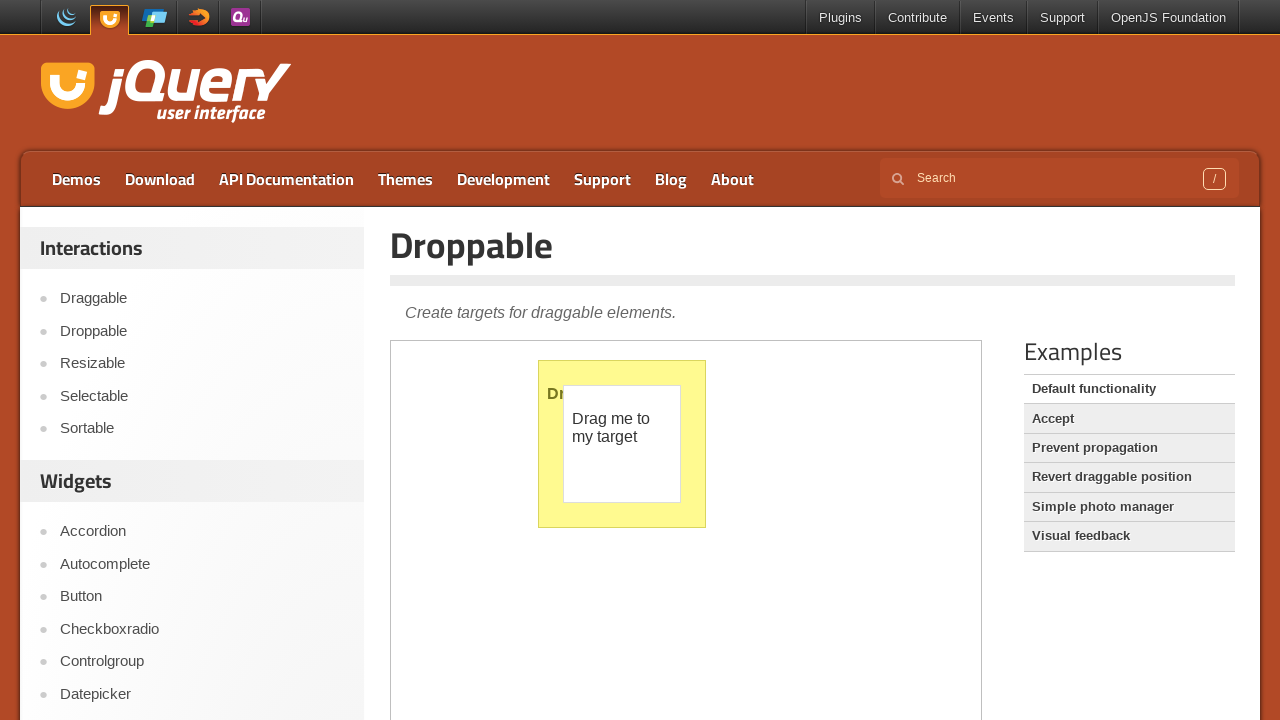

Printed background property: rgb(255, 250, 144) none repeat scroll 50% 0% / auto padding-box border-box
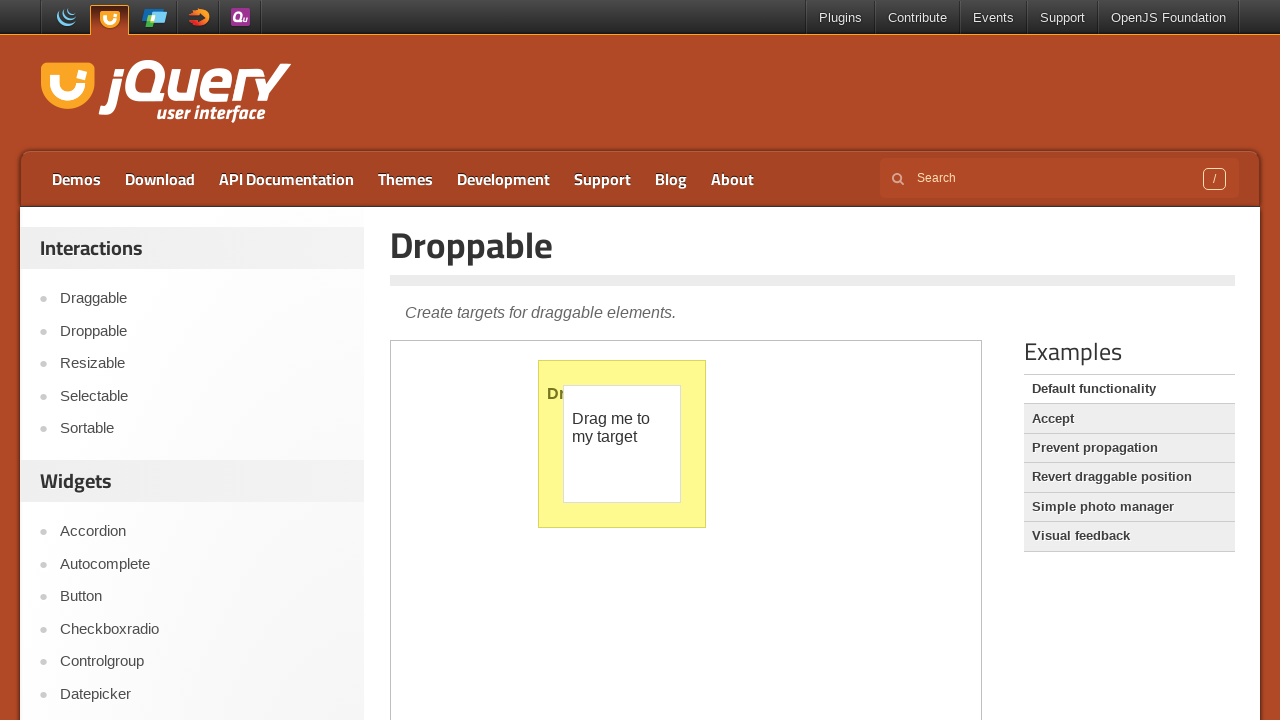

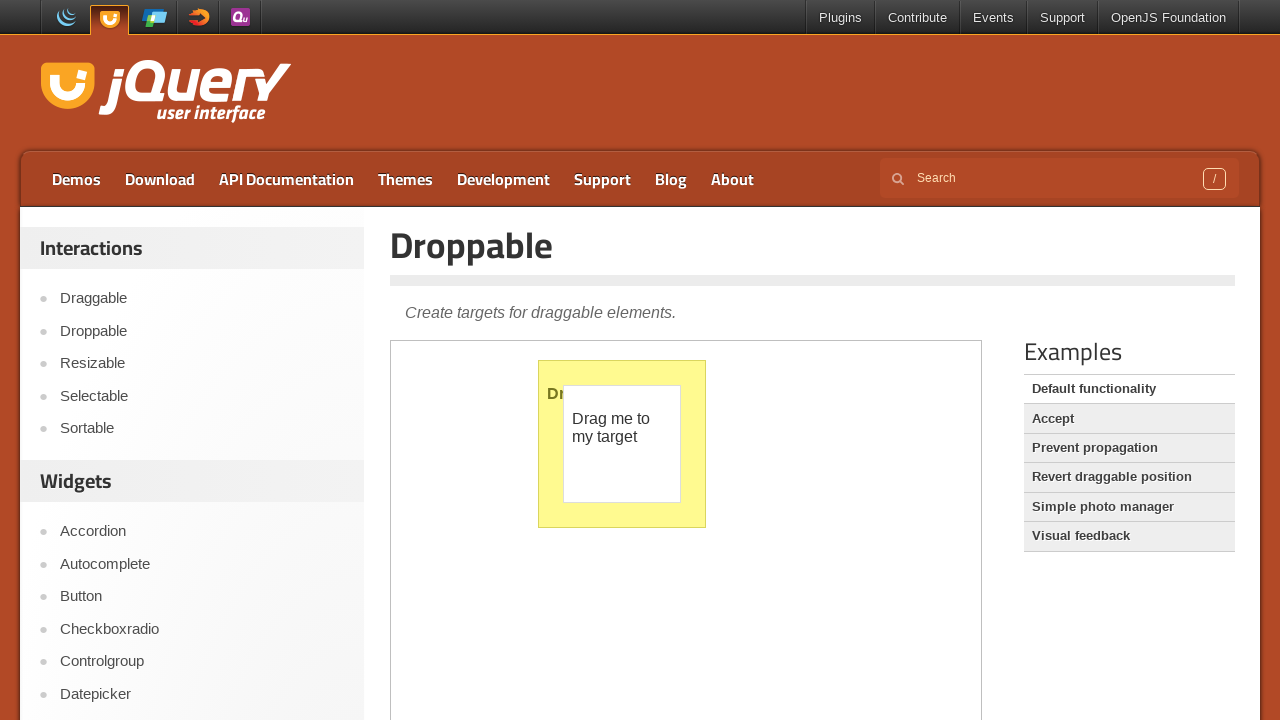